Tests navigation to the For CTOs page via the navigation bar link and verifies the page content.

Starting URL: https://www.crocoder.dev

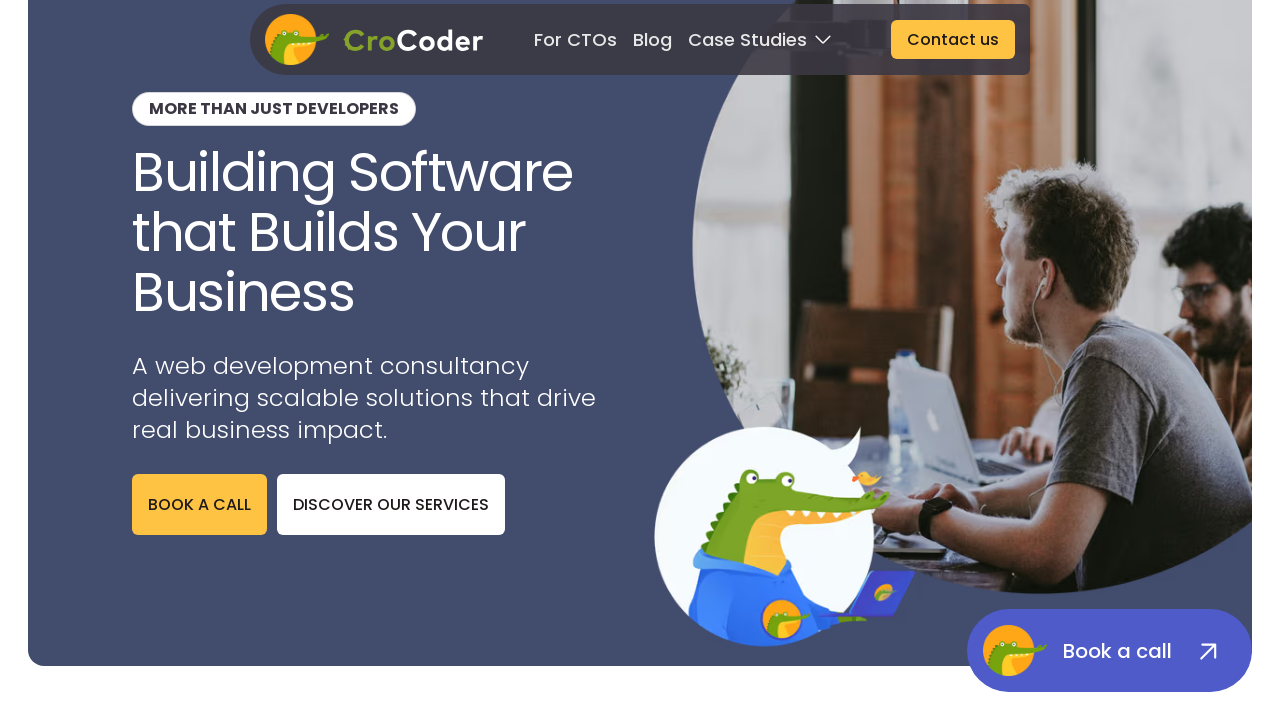

Navigation bar became visible
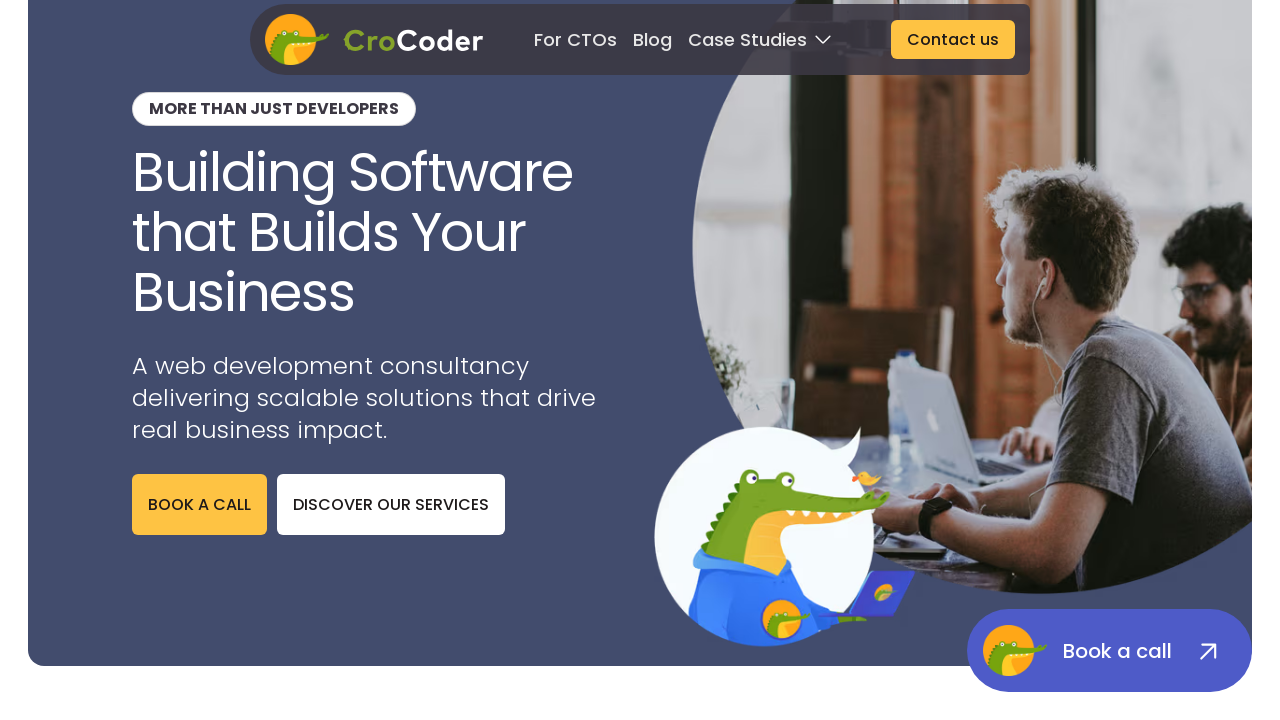

Located 'For CTOs' link in navigation bar
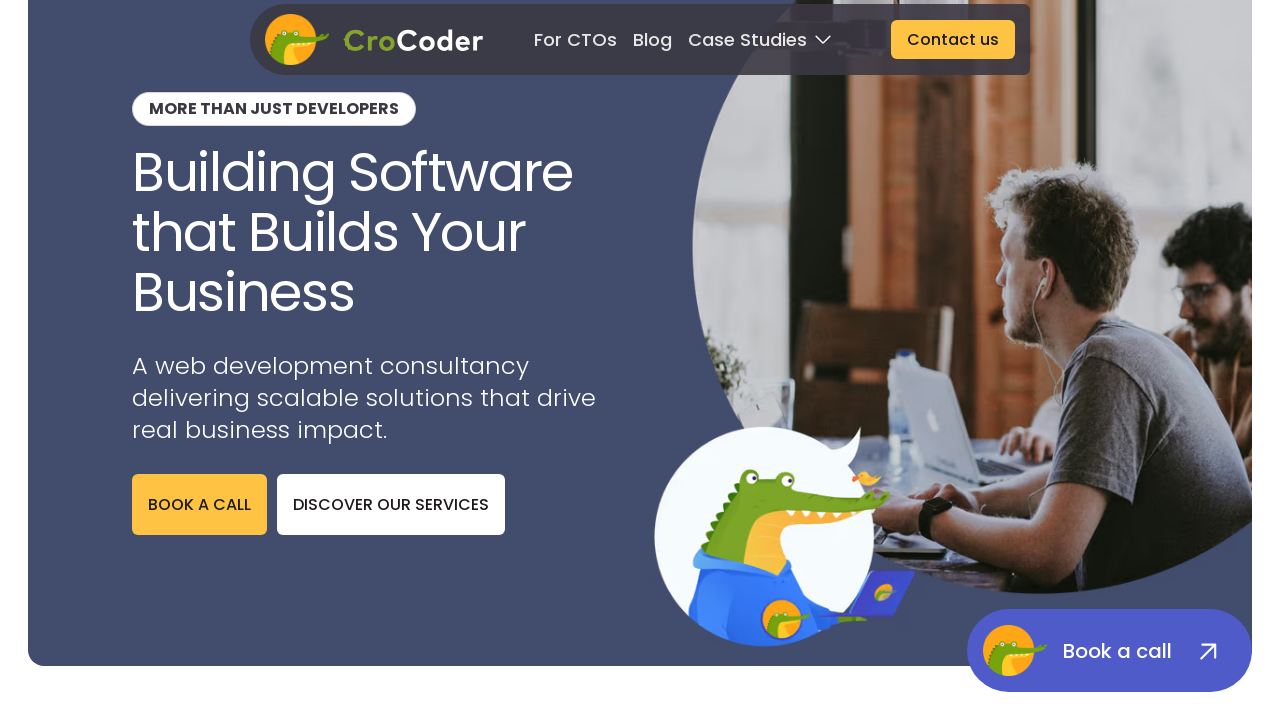

Clicked 'For CTOs' link in navigation bar at (576, 39) on role=navigation >> internal:text="For CTOs"i
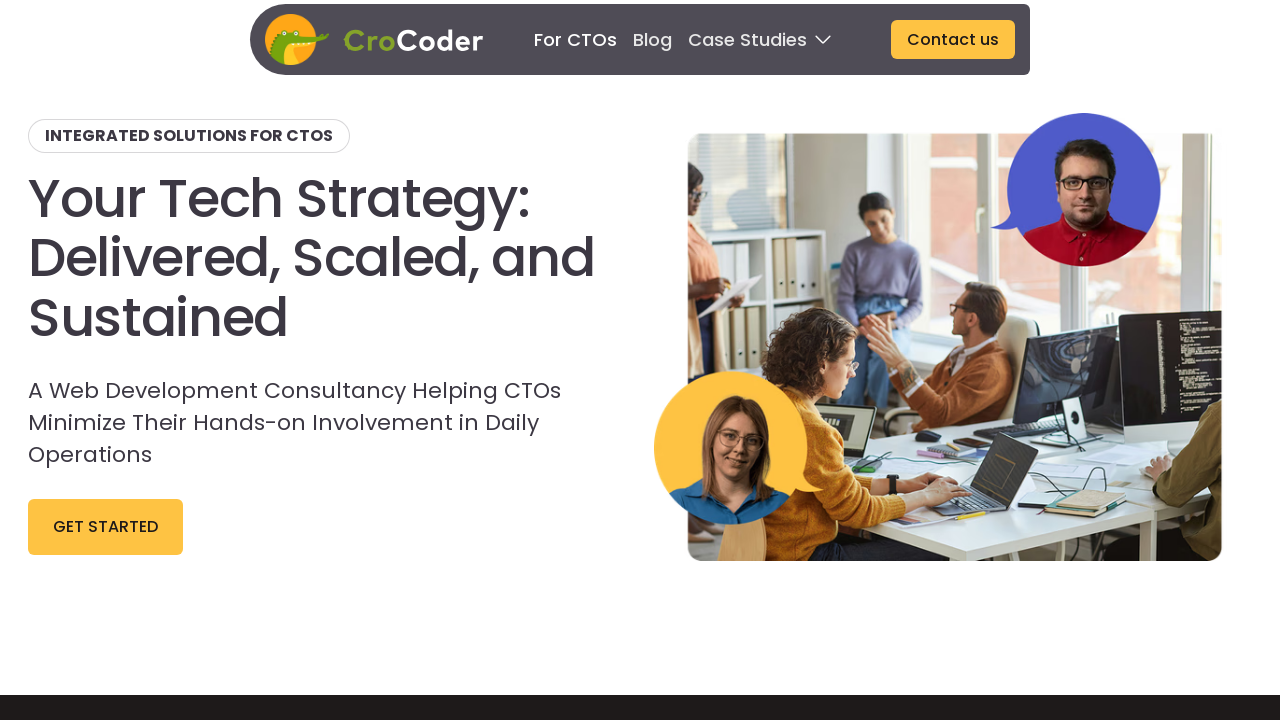

Navigated to For CTOs page (URL verified)
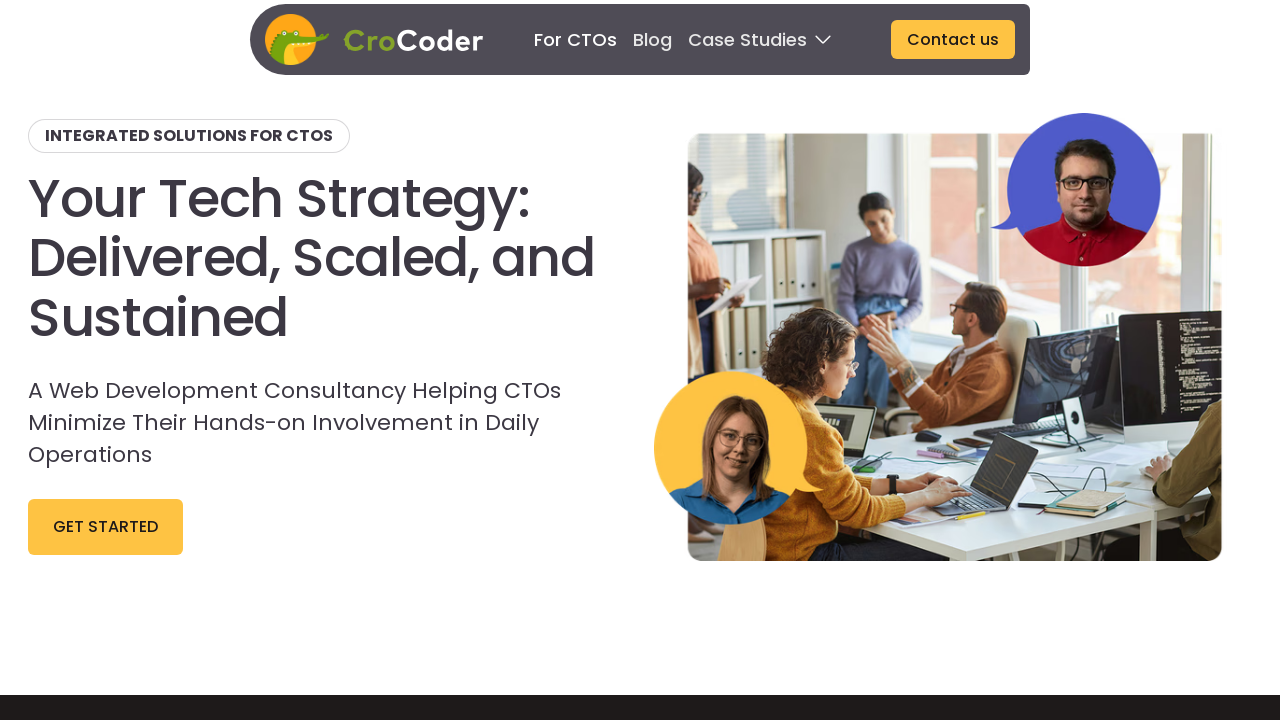

For CTOs page content loaded and verified
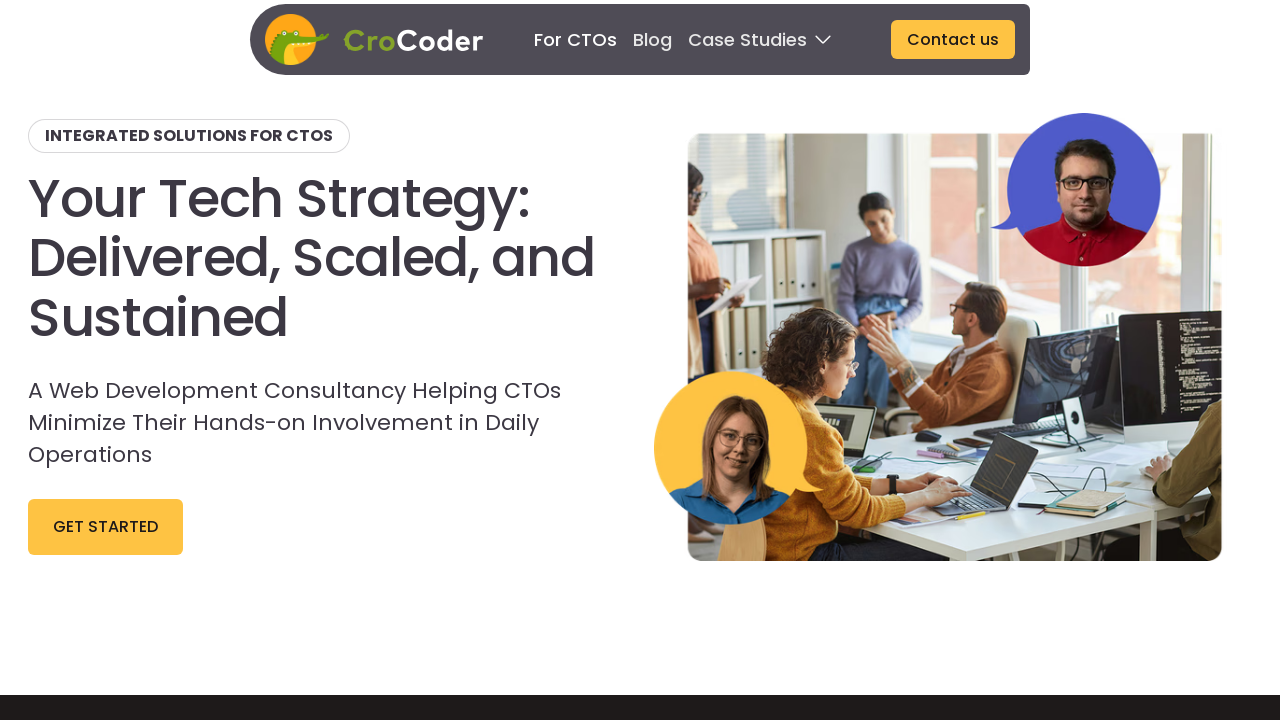

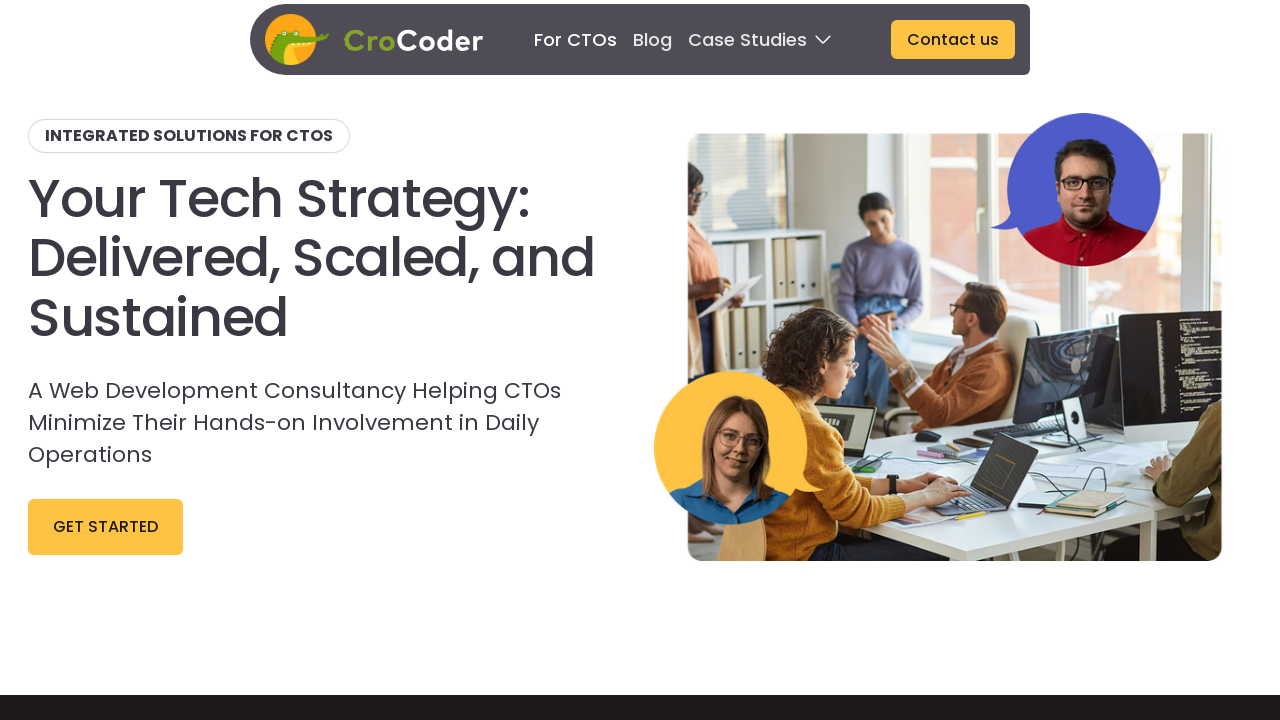